Tests that entering text in the input field and clicking the update button changes the button's text to match the input

Starting URL: http://www.uitestingplayground.com/textinput

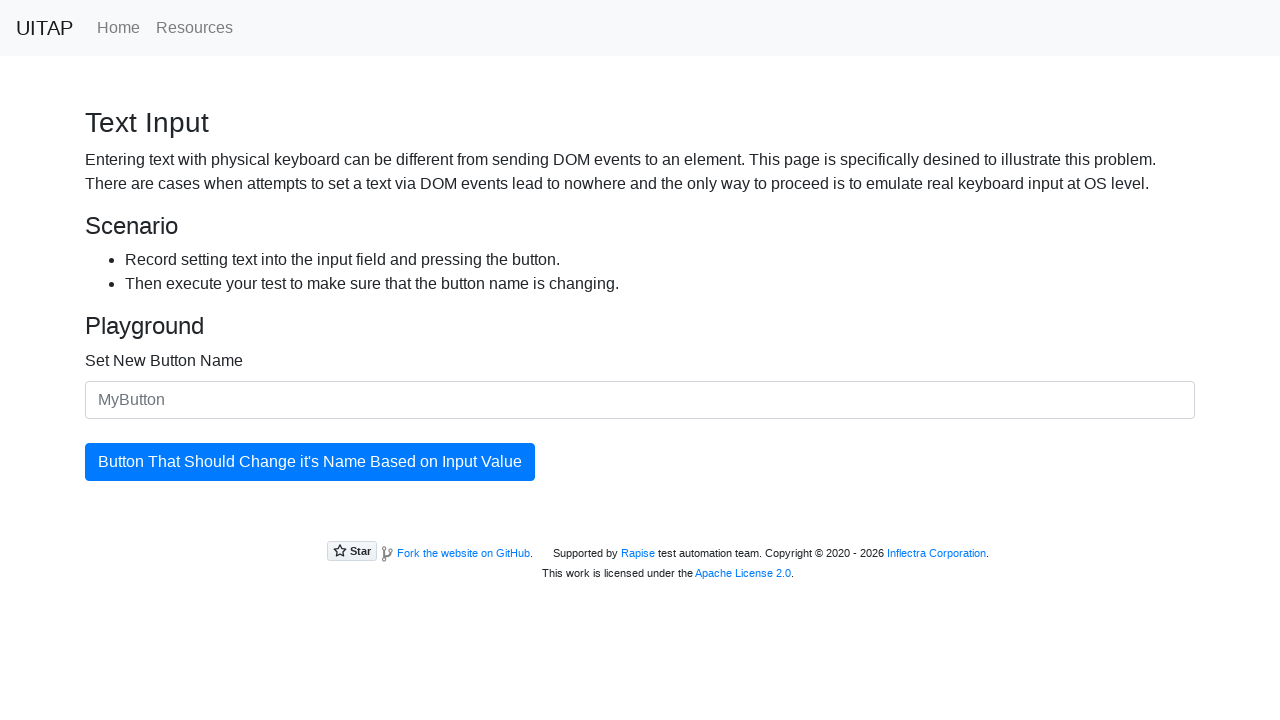

Waited for input field #newButtonName to be present
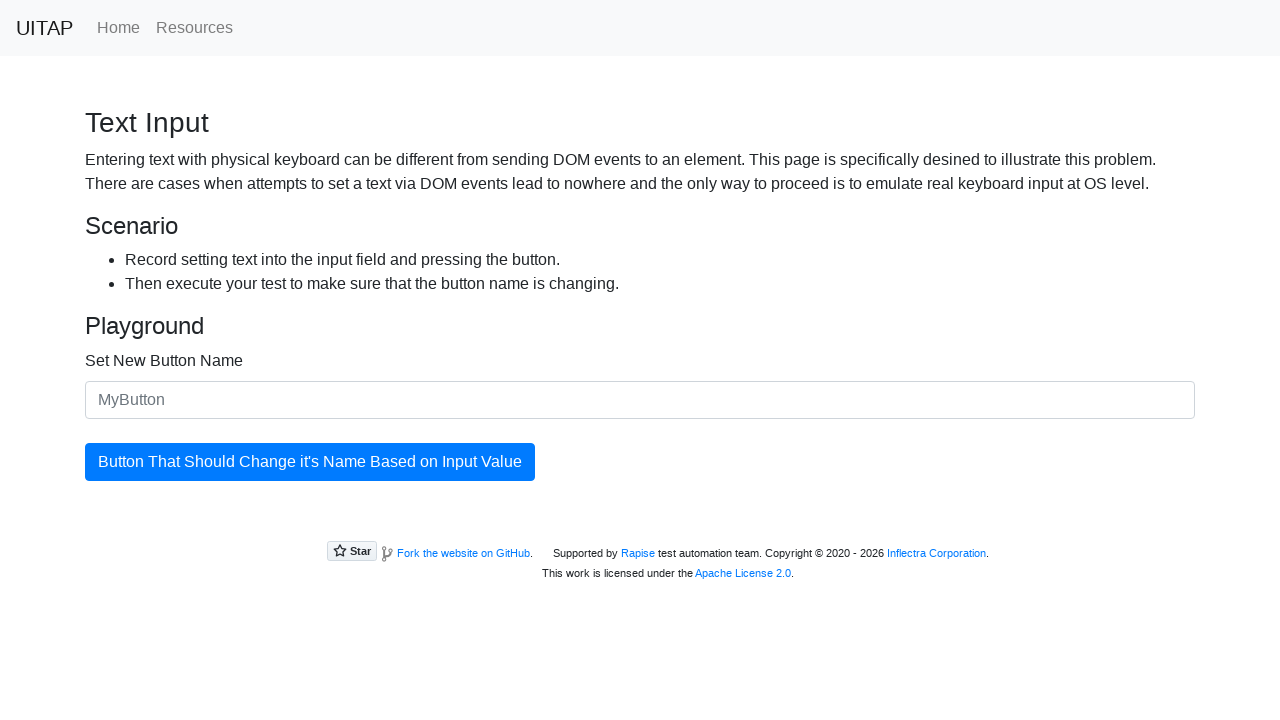

Waited for update button #updatingButton to be present
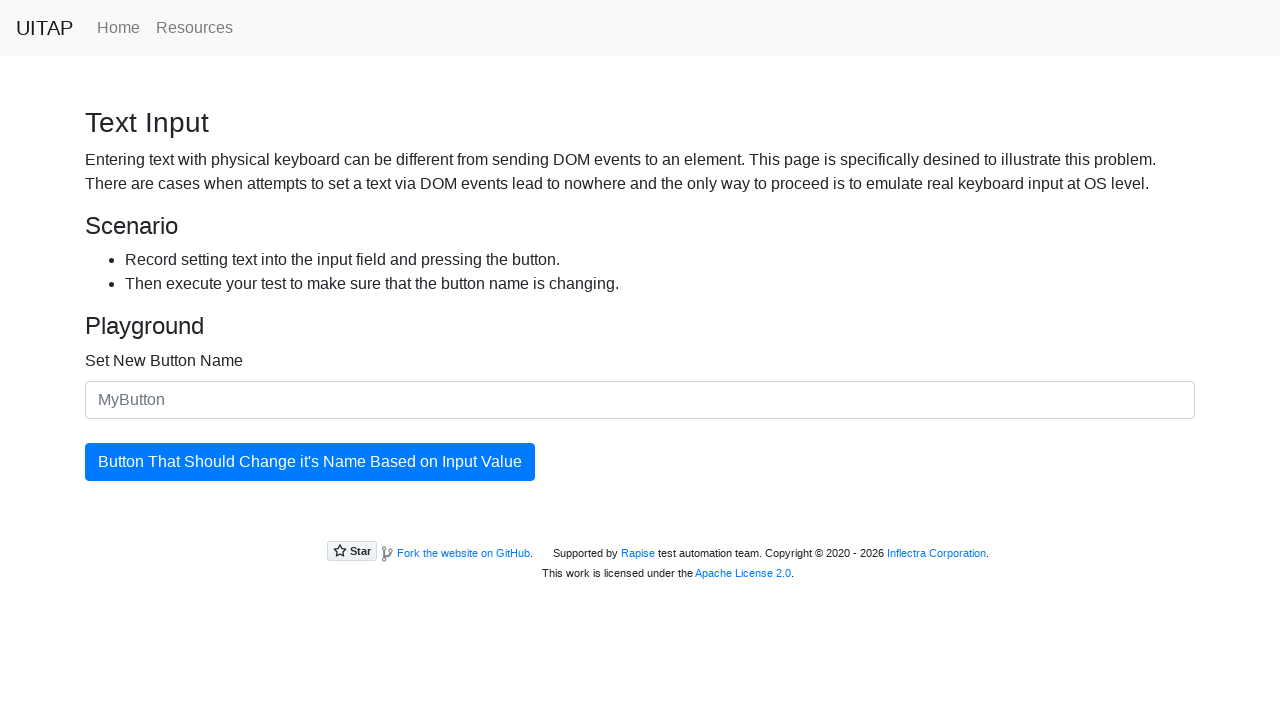

Entered 'New Button Text' in the input field on #newButtonName
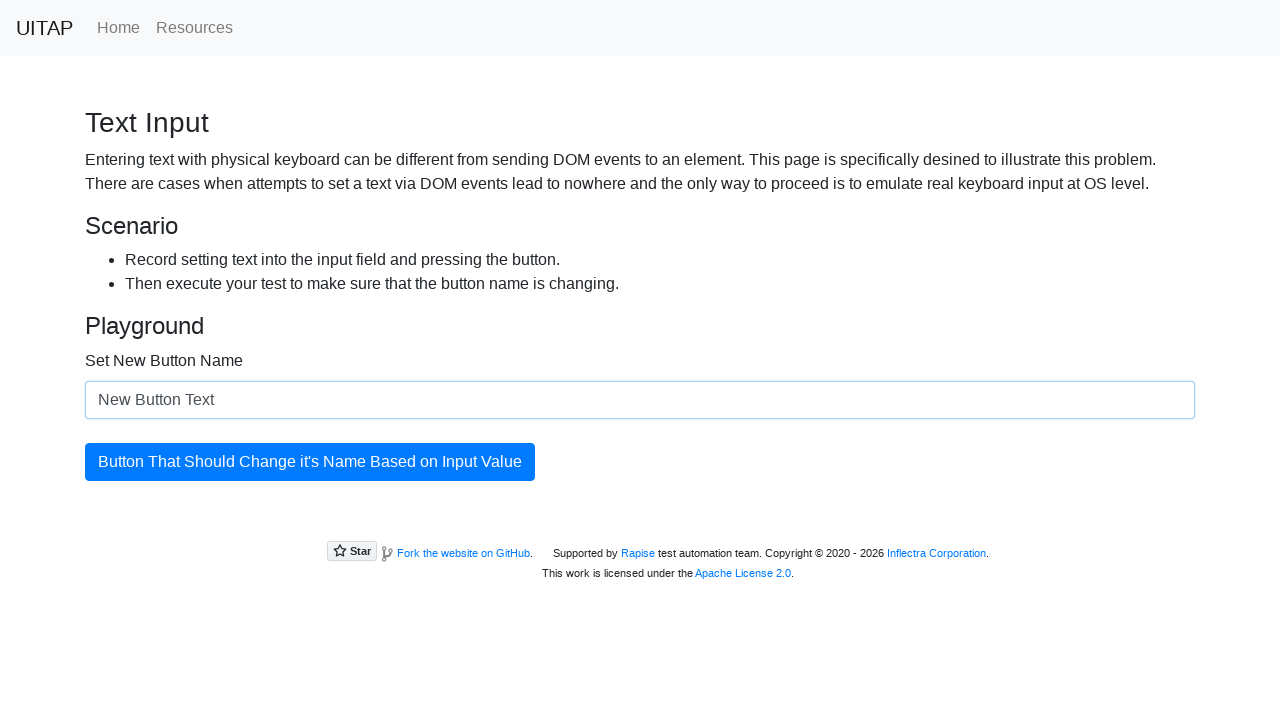

Clicked the update button #updatingButton at (310, 462) on #updatingButton
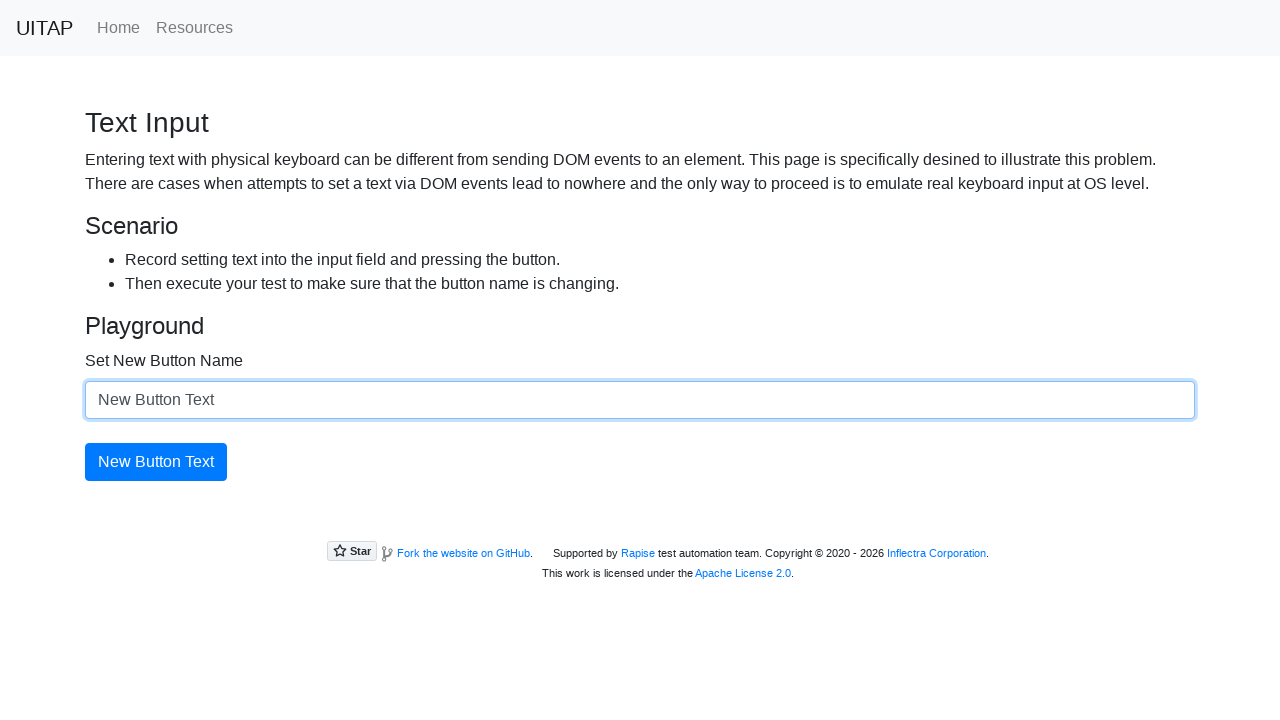

Retrieved button text to verify update
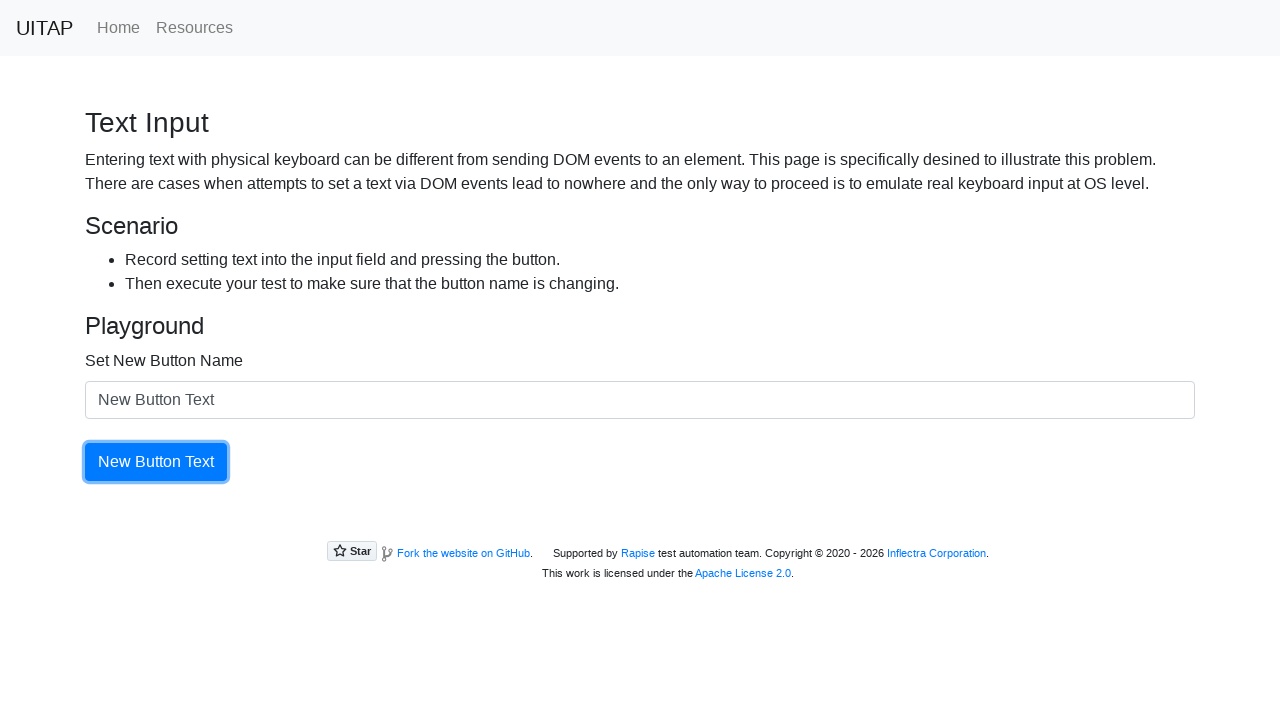

Assertion passed: button text matches input text 'New Button Text'
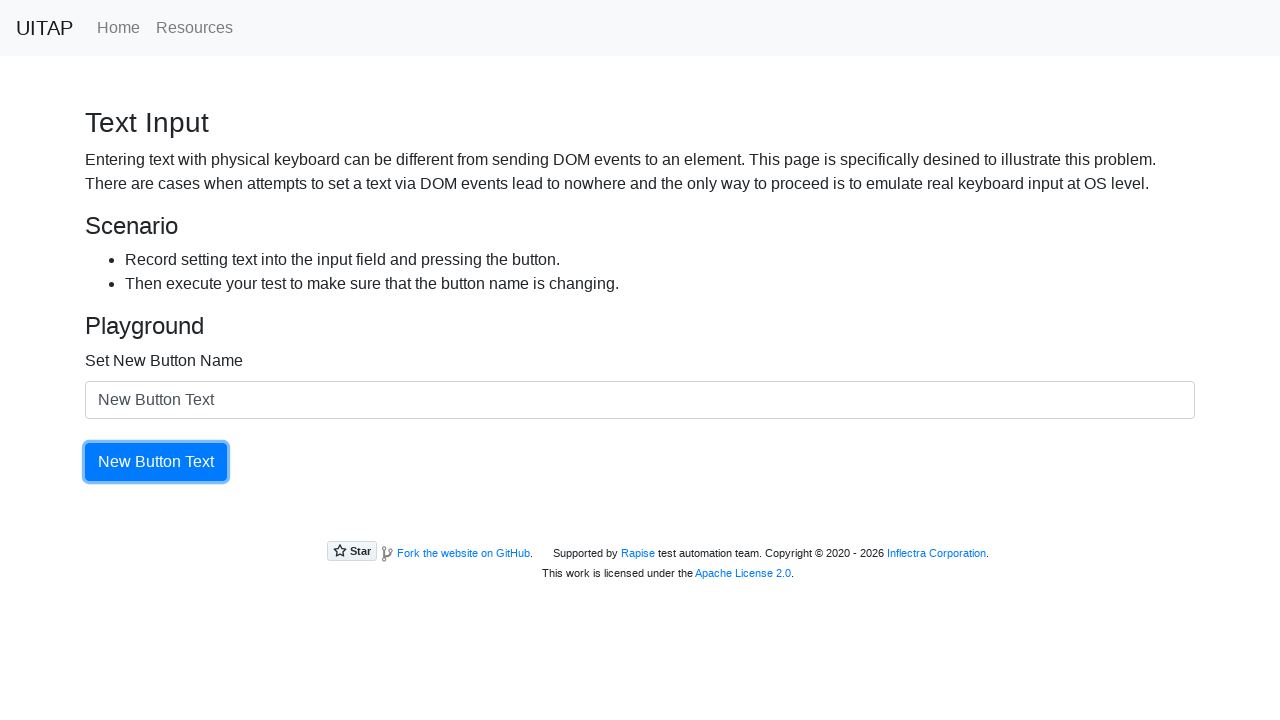

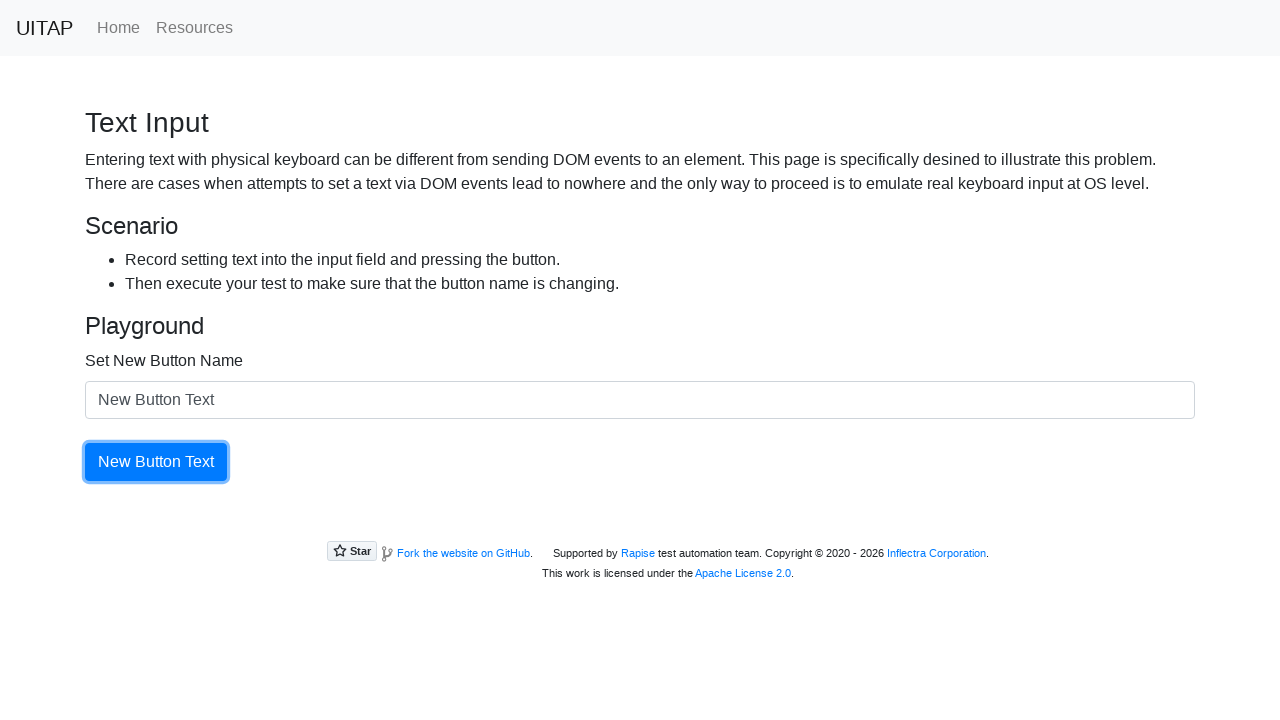